Clicks on a Created link using text-based selector on a links practice page

Starting URL: https://www.tutorialspoint.com/selenium/practice/links.php

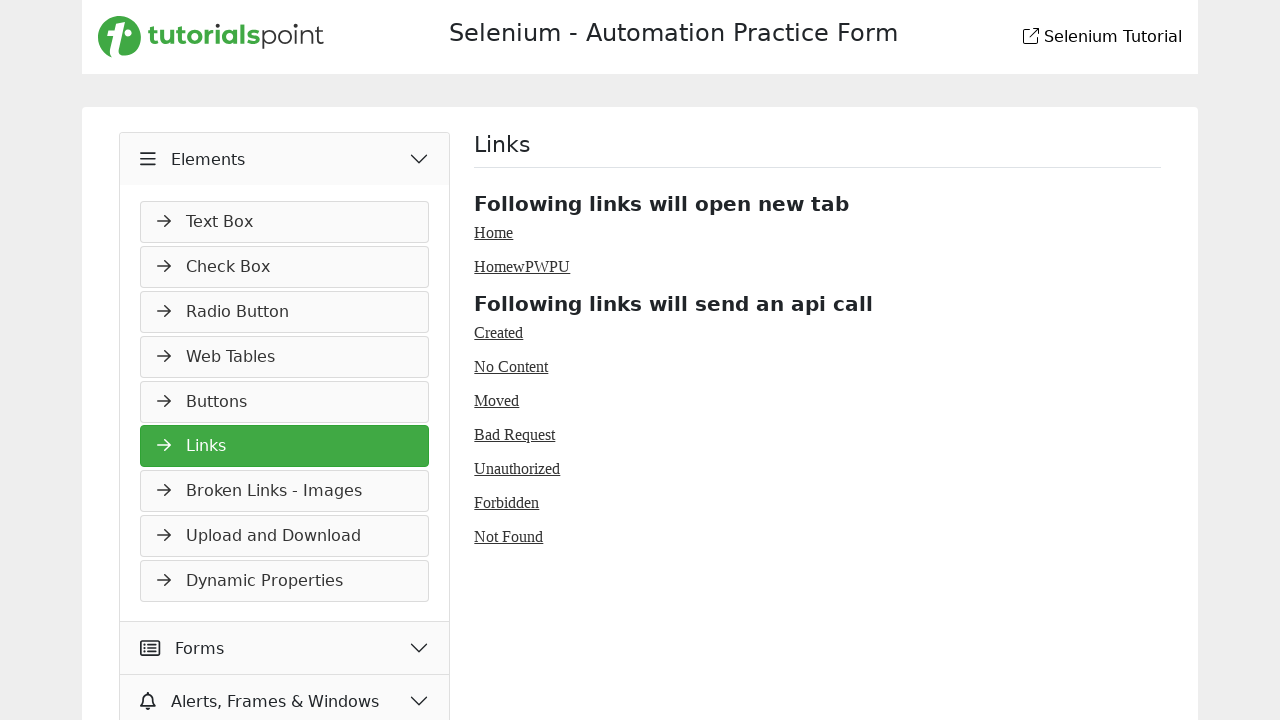

Navigated to links practice page
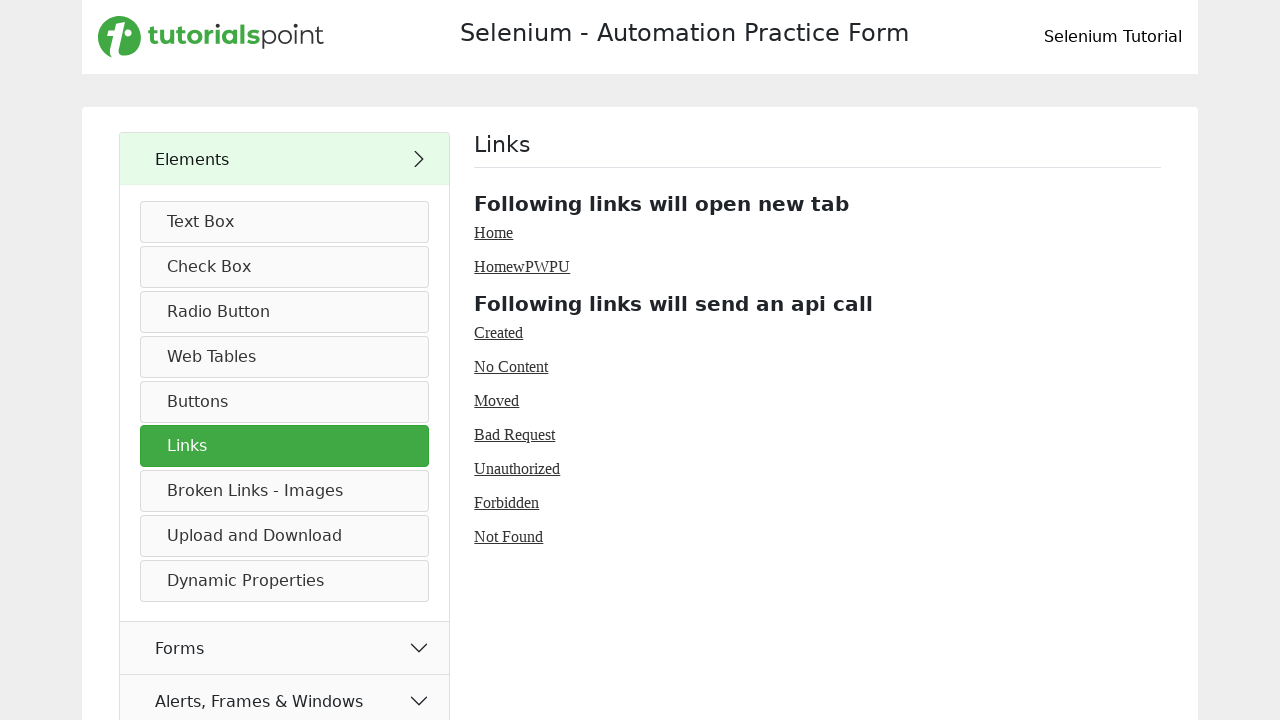

Clicked on Created link using text-based selector at (499, 332) on a:has-text('Created')
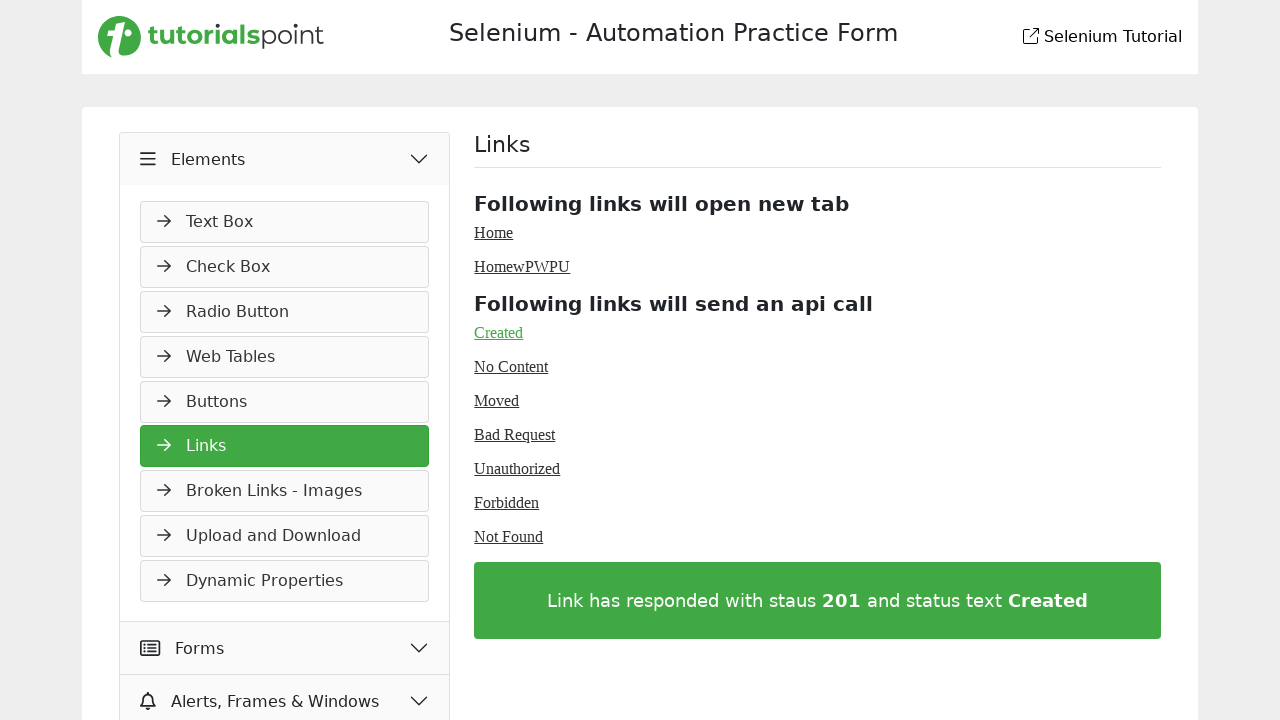

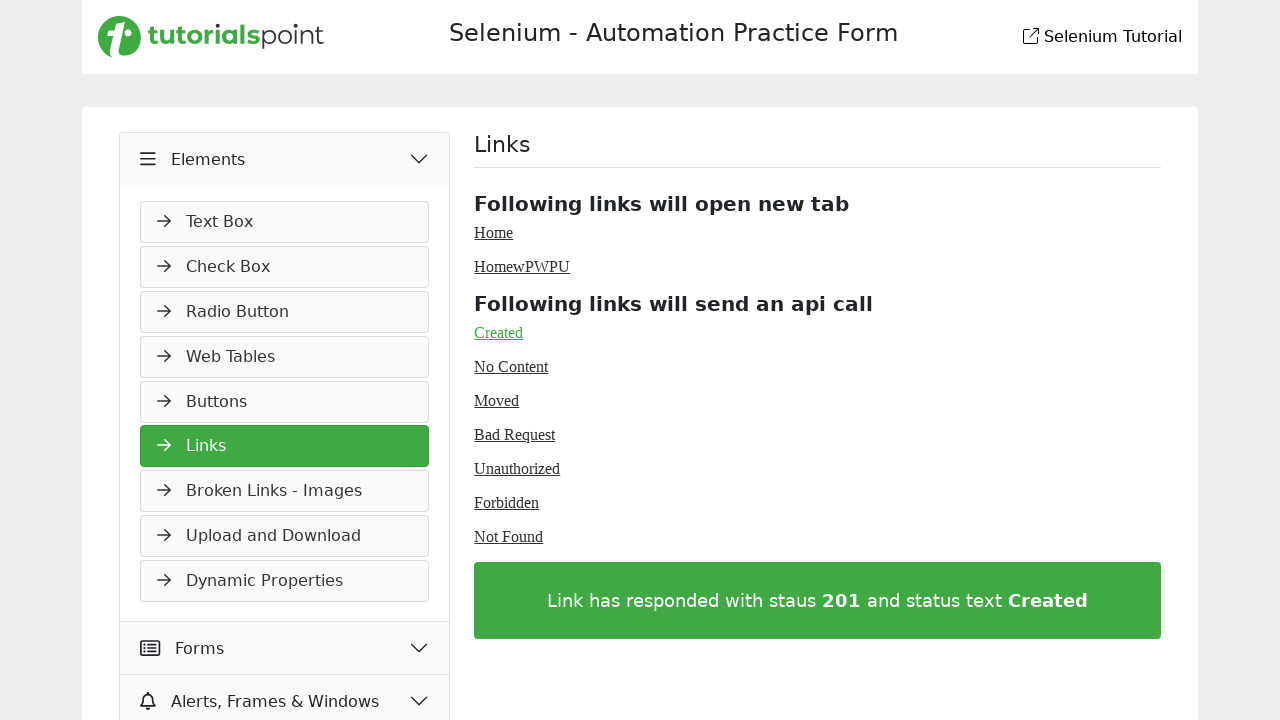